Tests the validation form with input containing "&" character which should be invalid

Starting URL: https://testpages.eviltester.com/styled/apps/7charval/simple7charvalidation.html

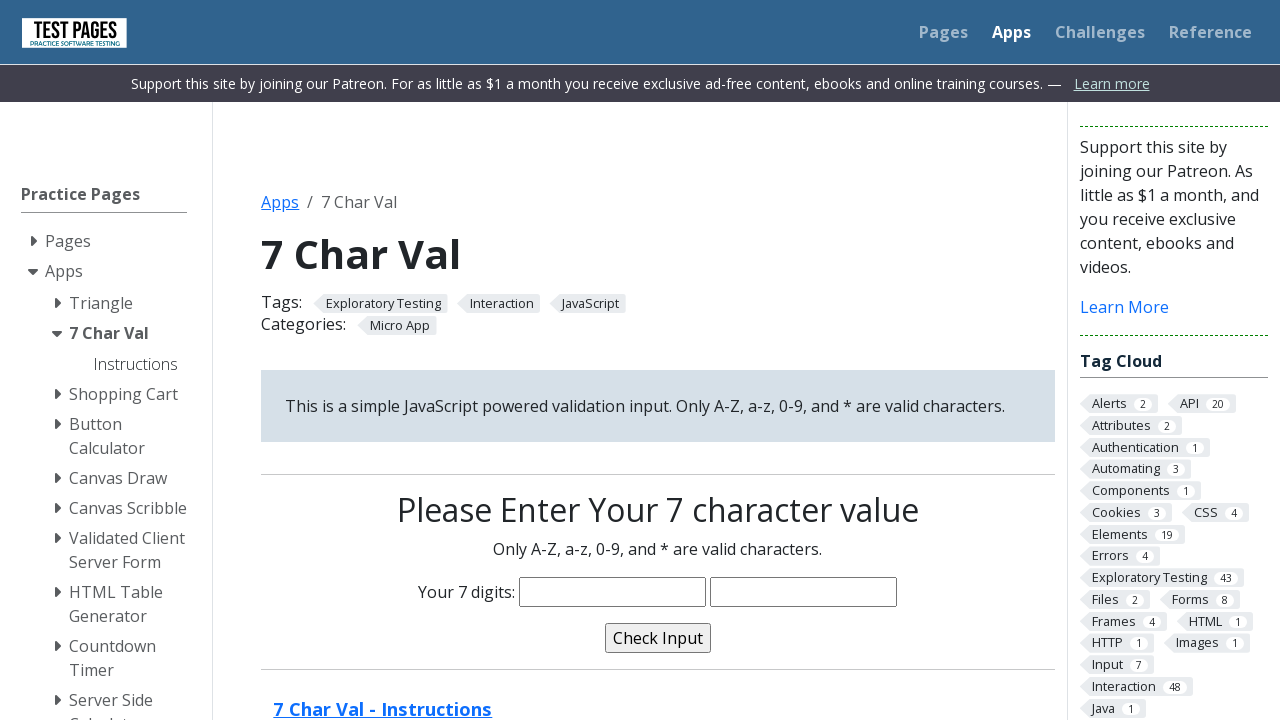

Filled characters field with invalid input 'abc&567' containing ampersand character on input[name='characters']
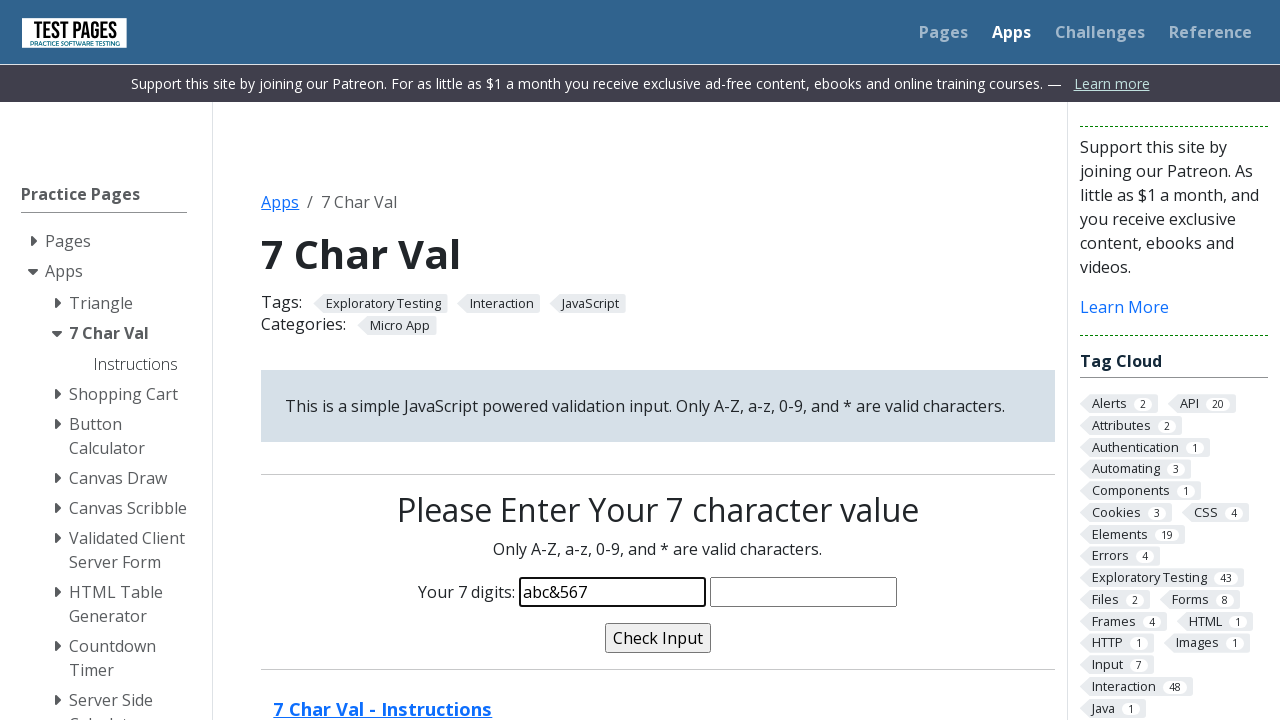

Clicked validate button to submit form at (658, 638) on input[name='validate']
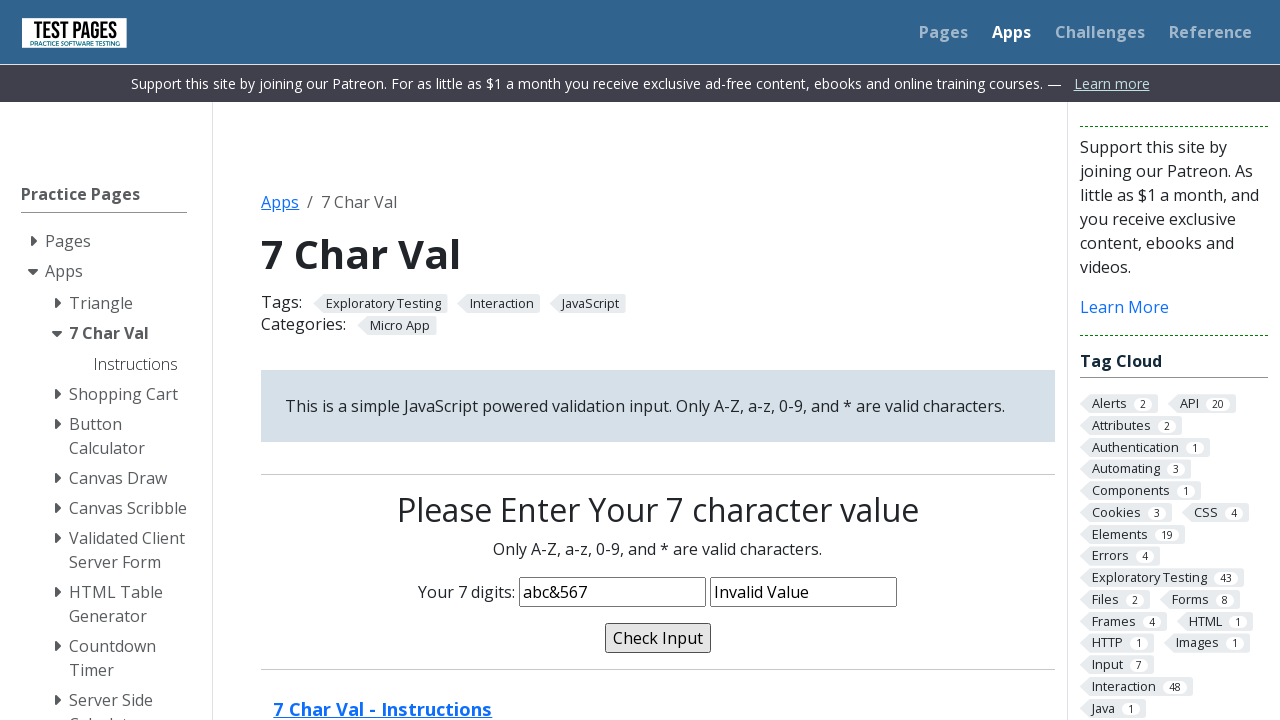

Validation message appeared indicating input validation failed
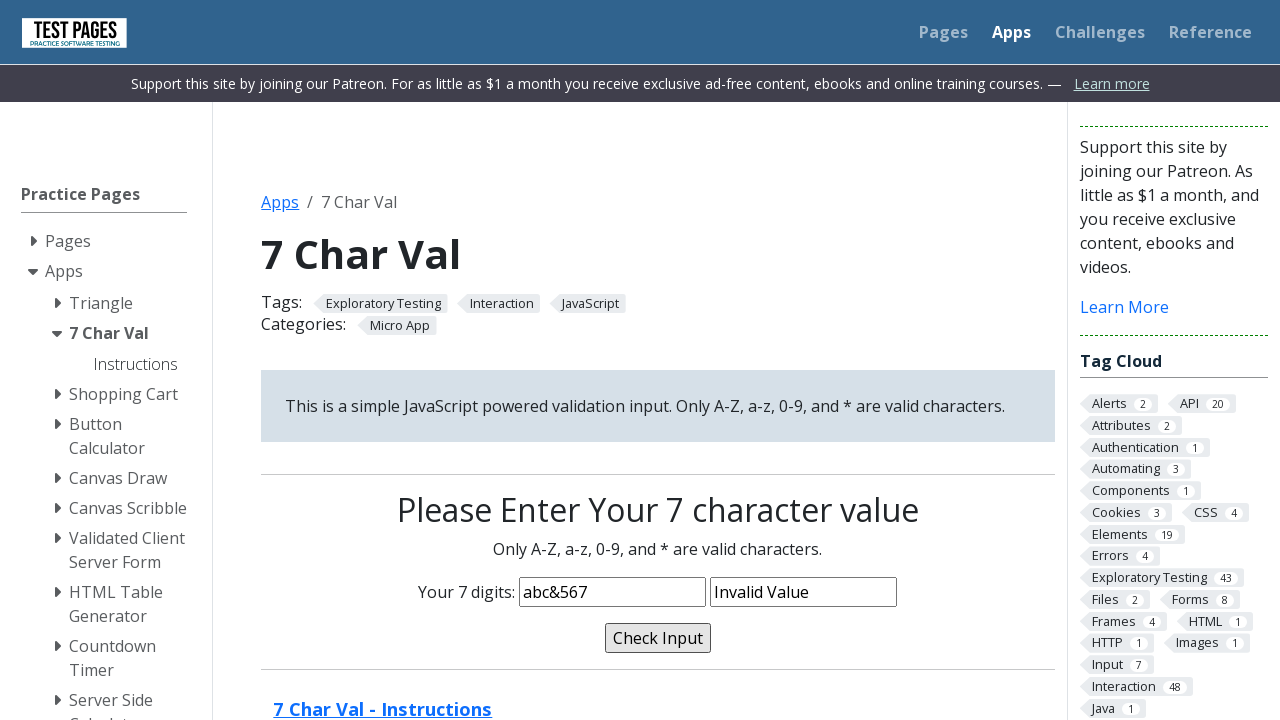

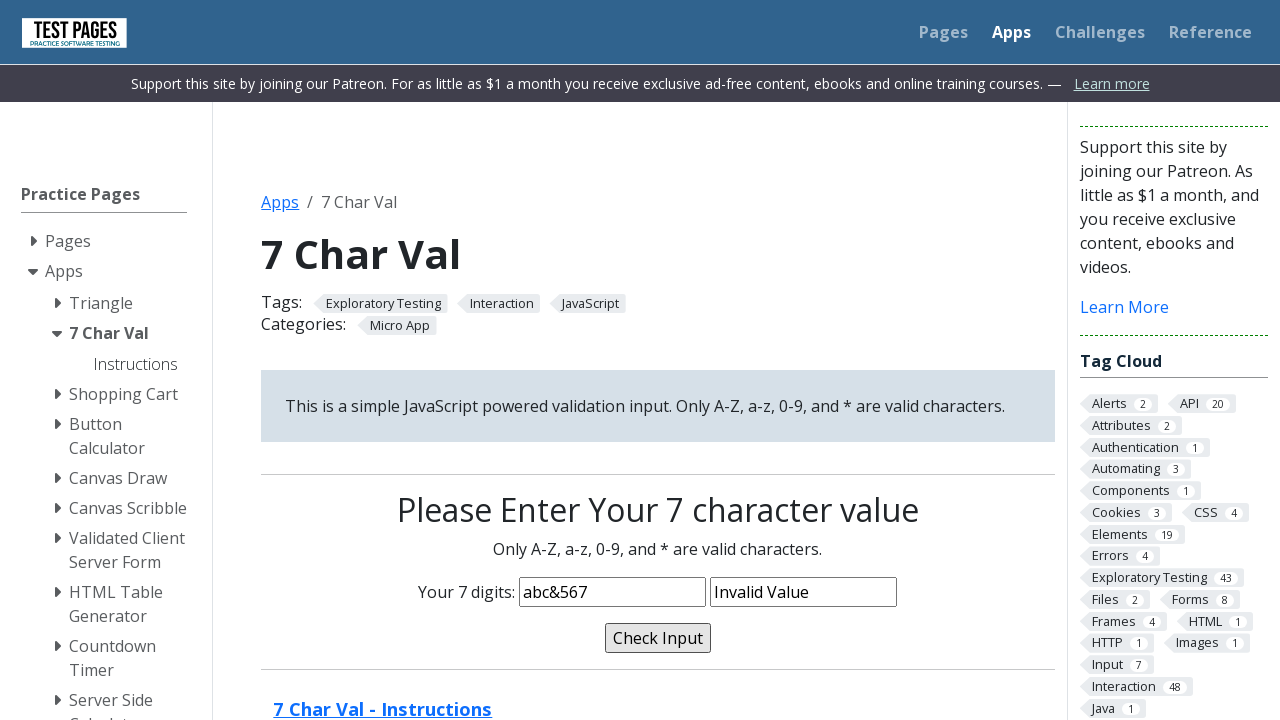